Tests the Modal page by opening and closing a modal dialog.

Starting URL: https://formy-project.herokuapp.com/

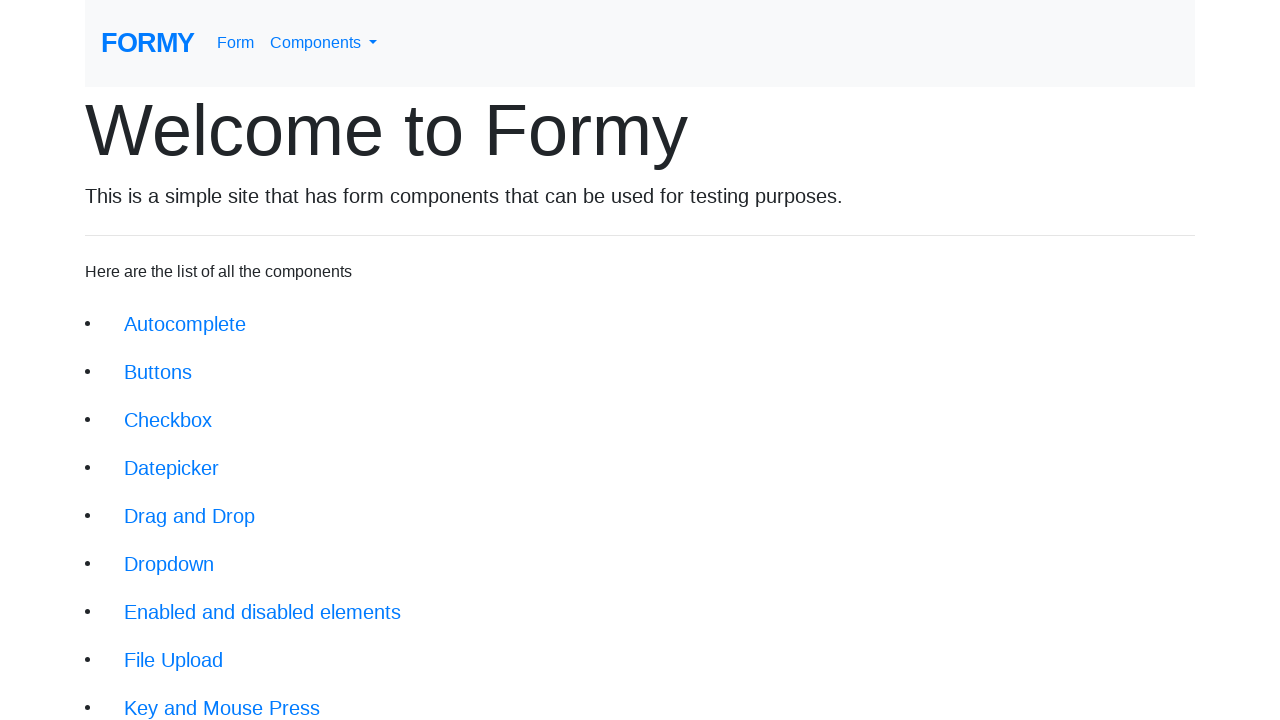

Clicked on Modal link to navigate to Modal page at (151, 504) on xpath=//div/div/li/a[@href='/modal']
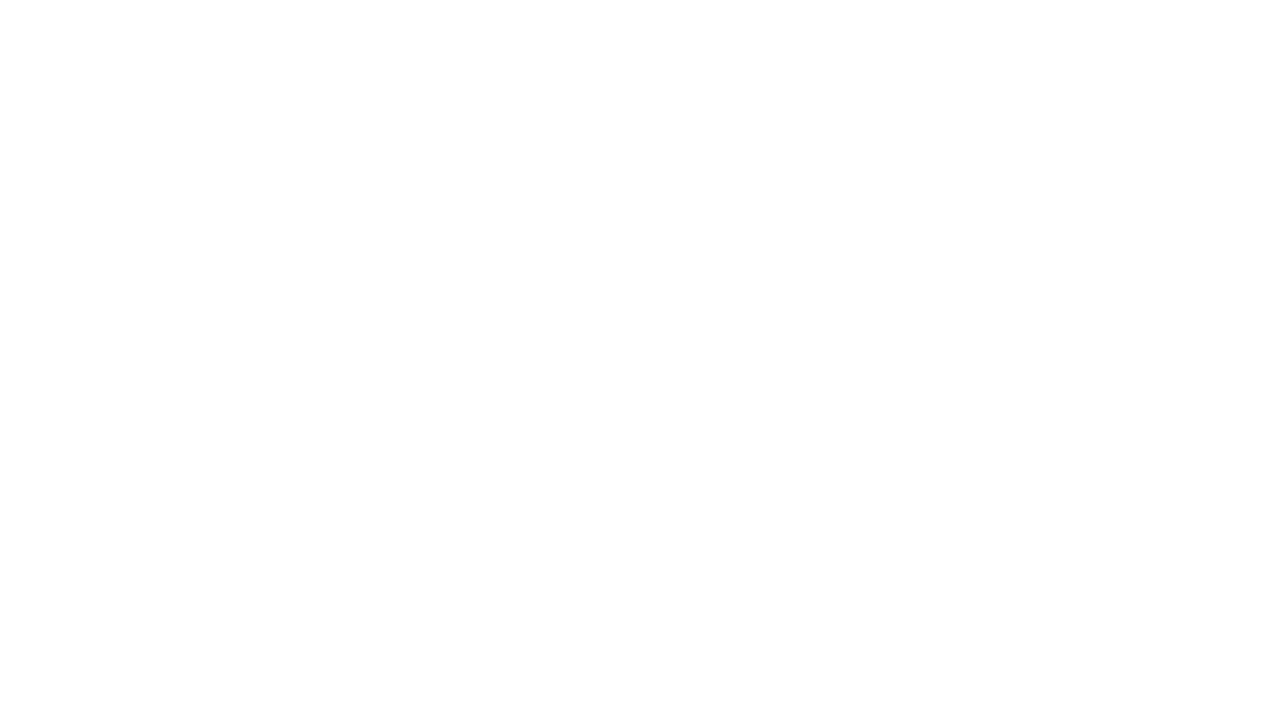

Clicked button to open modal dialog at (142, 186) on xpath=//form/button[@type='button']
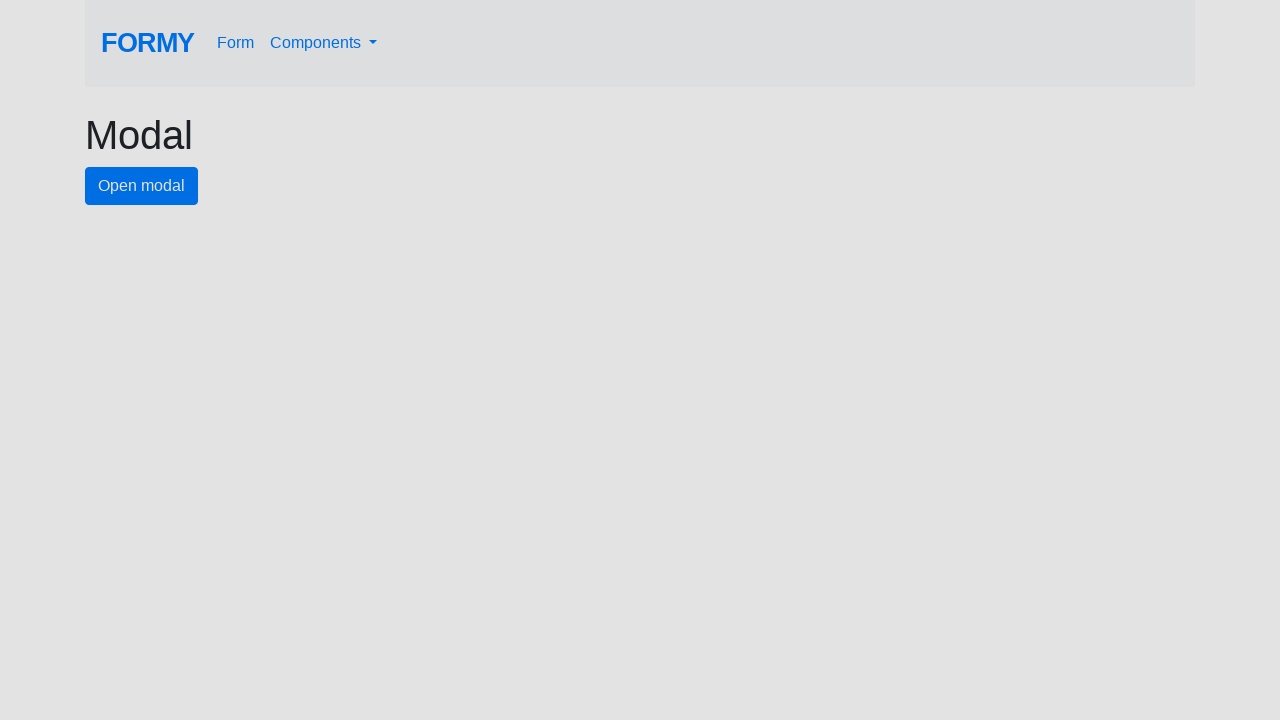

Modal dialog appeared and close button became visible
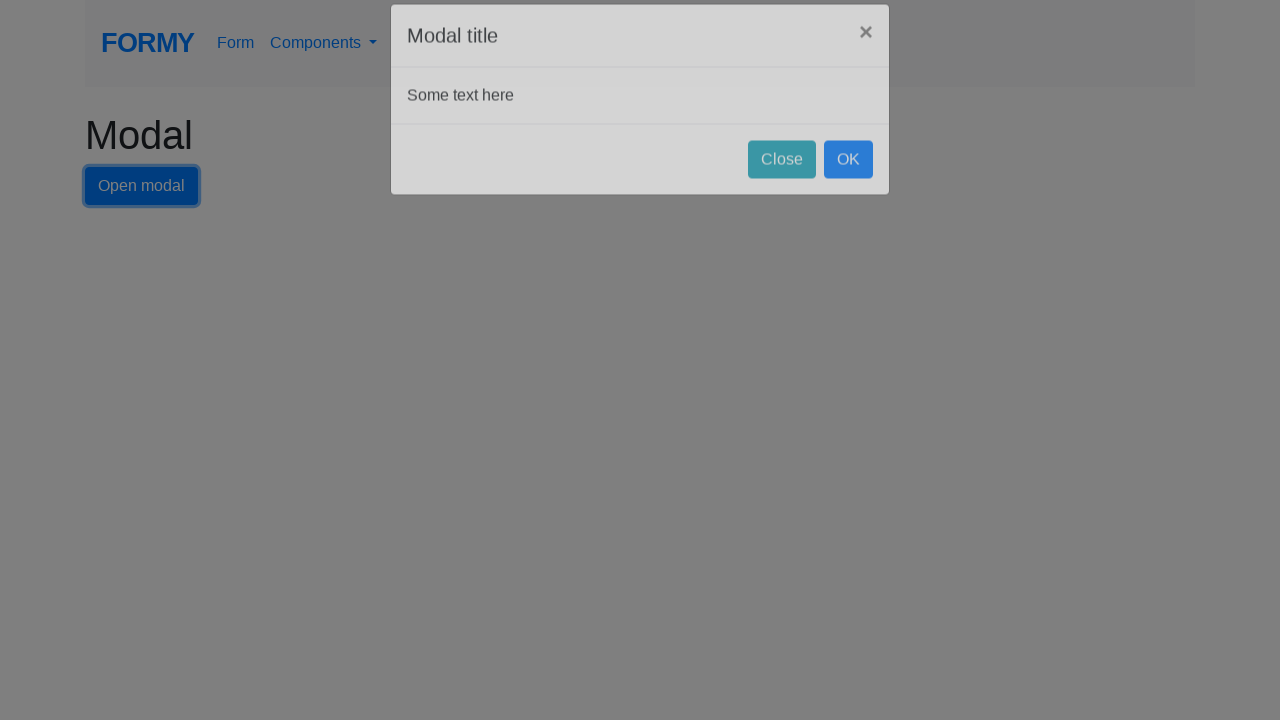

Clicked close button to dismiss modal dialog at (782, 184) on #close-button
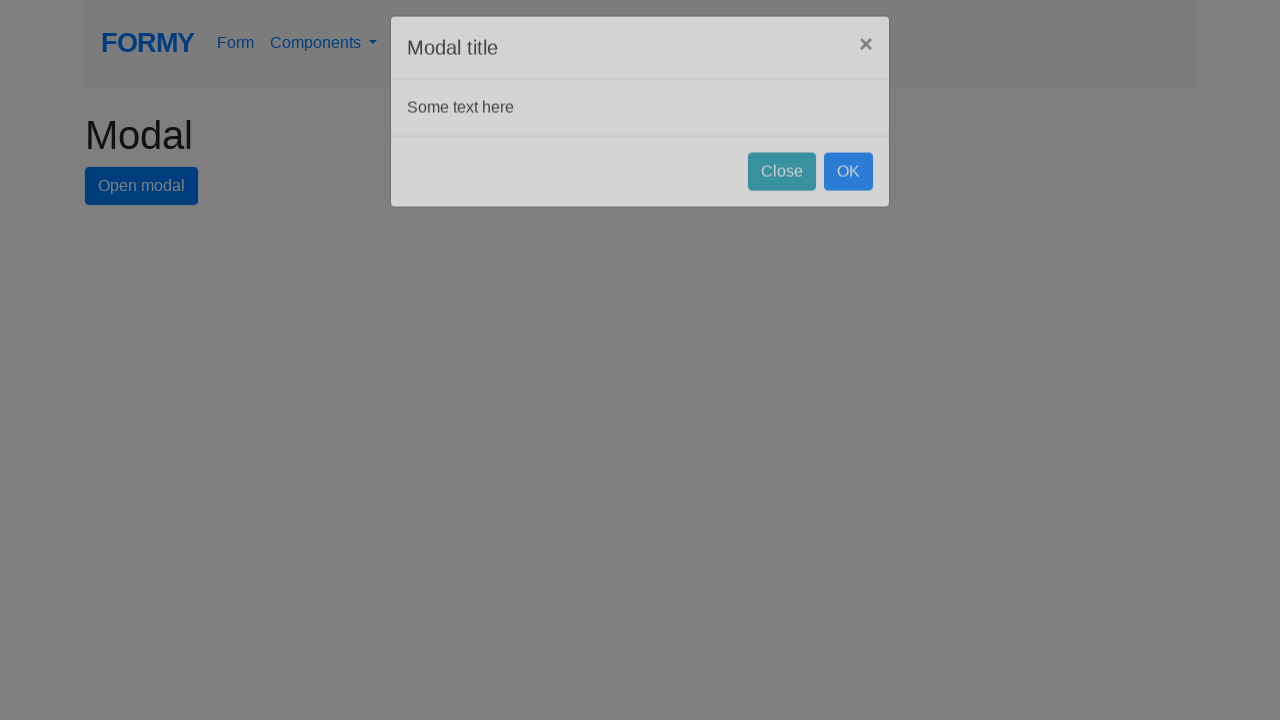

Modal dialog closed and Modal page title is still visible
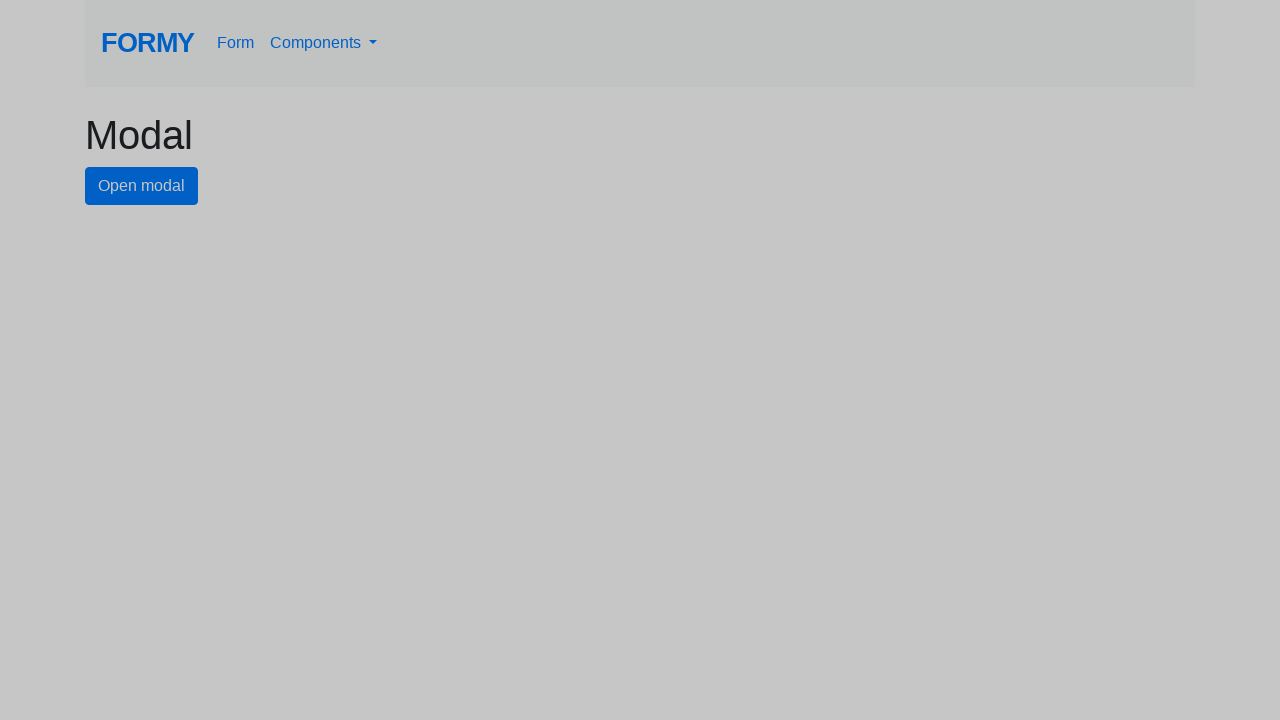

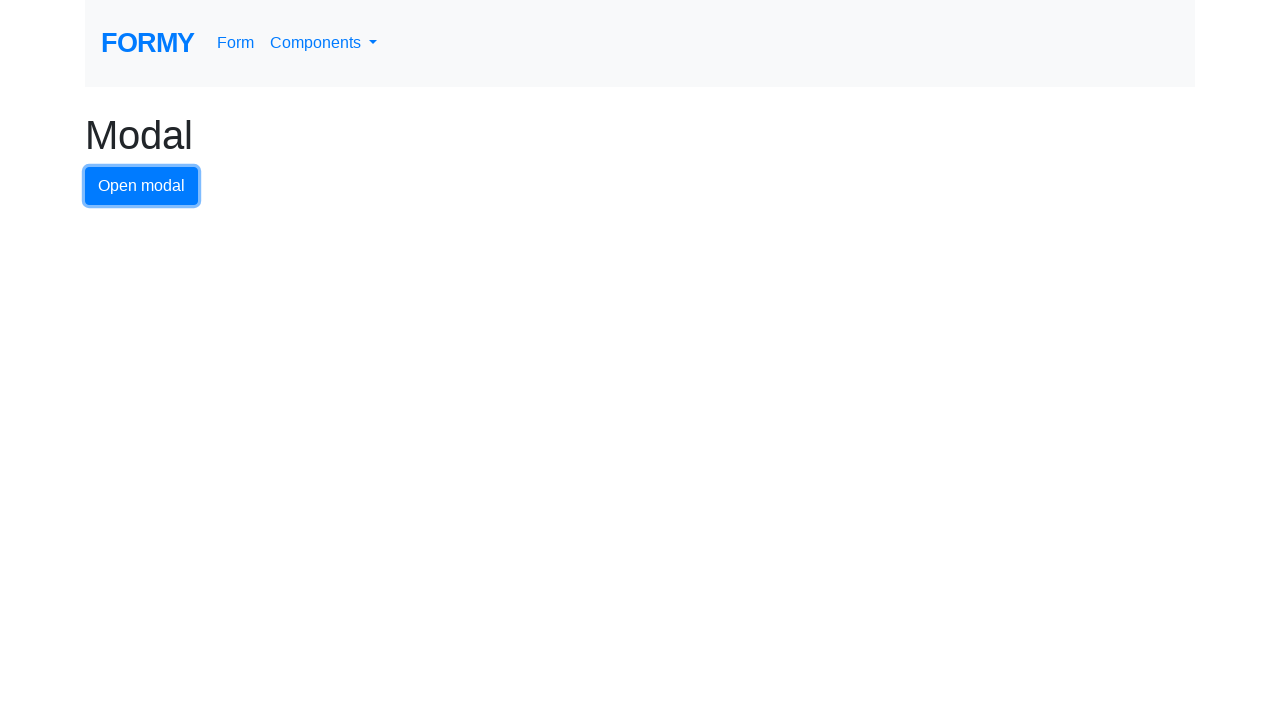